Tests entering text in a JavaScript prompt dialog by clicking the JS Prompt button, entering text, and accepting the prompt

Starting URL: https://the-internet.herokuapp.com/javascript_alerts

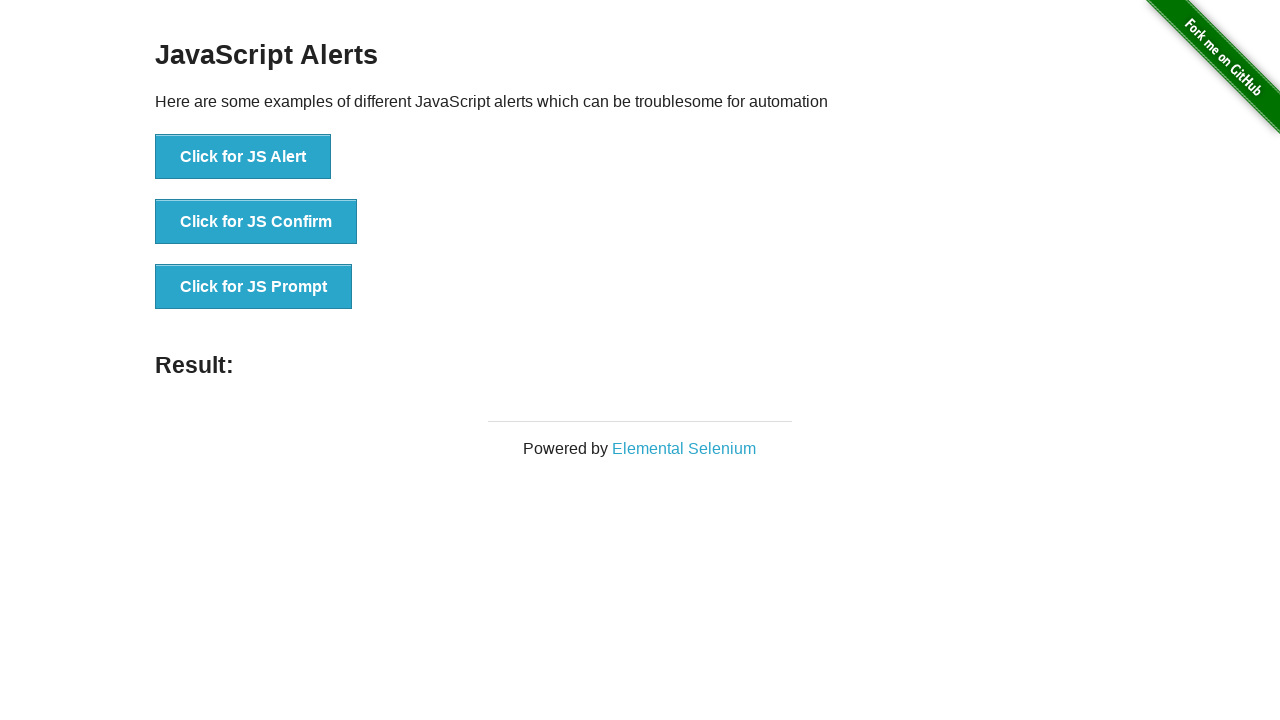

Set up dialog handler to accept prompt with text 'Entering Text in Prompt'
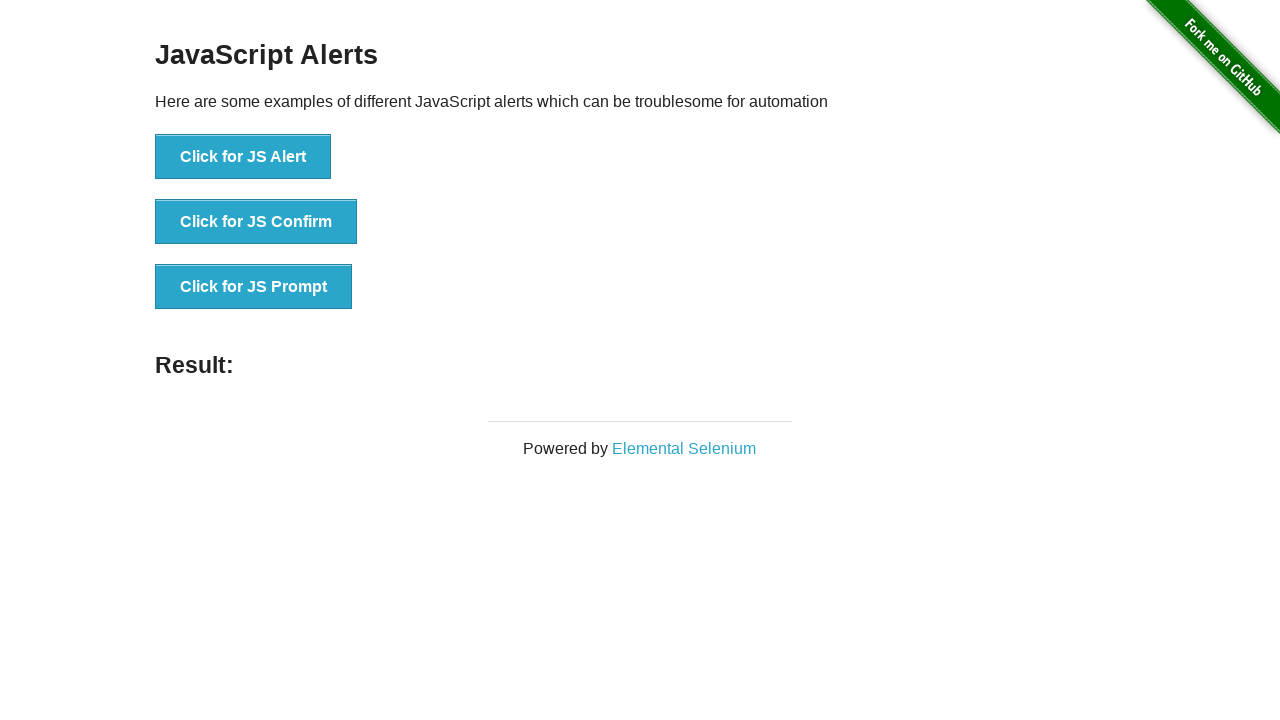

Clicked JS Prompt button at (254, 287) on xpath=//*[@id='content']/div/ul/li[3]/button
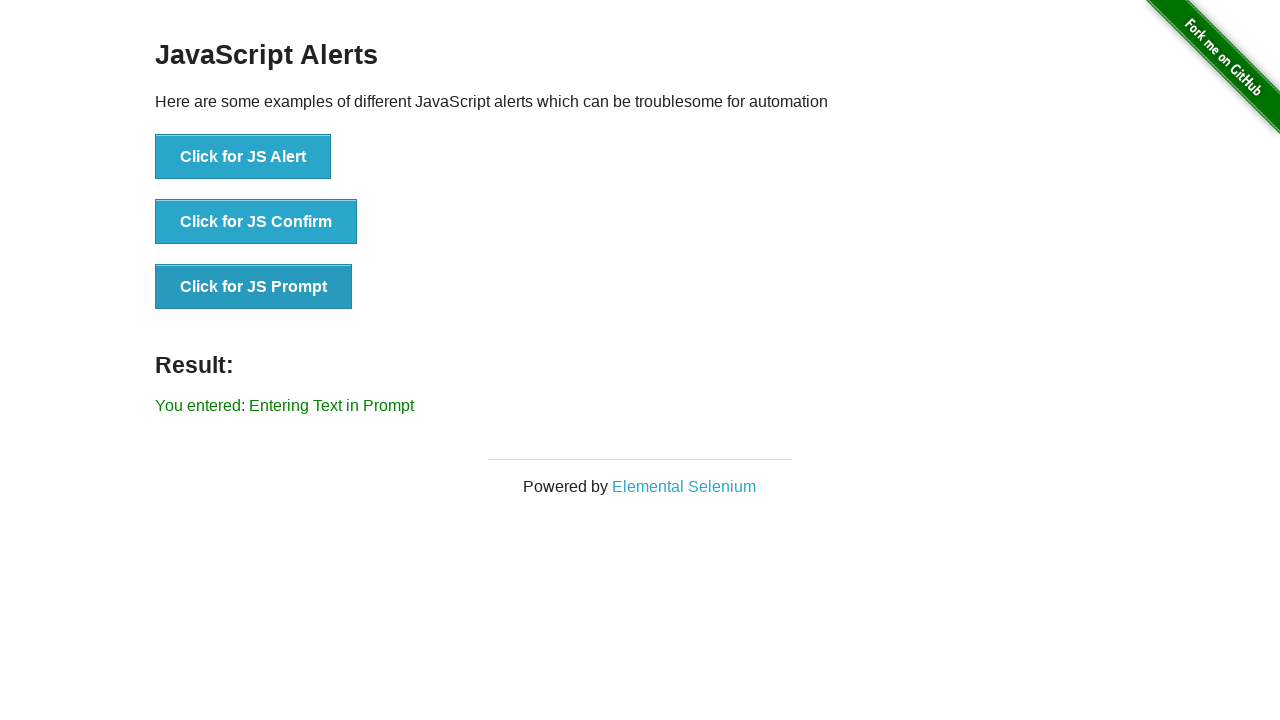

Result text element loaded after prompt was accepted
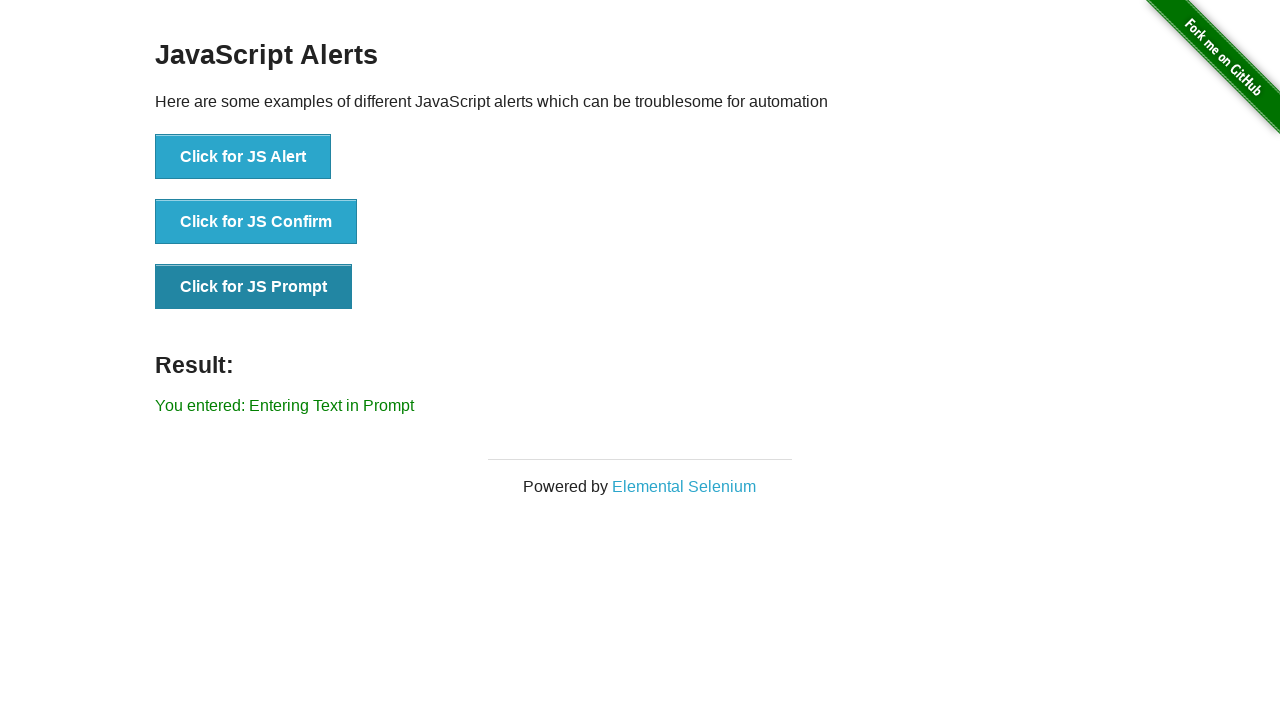

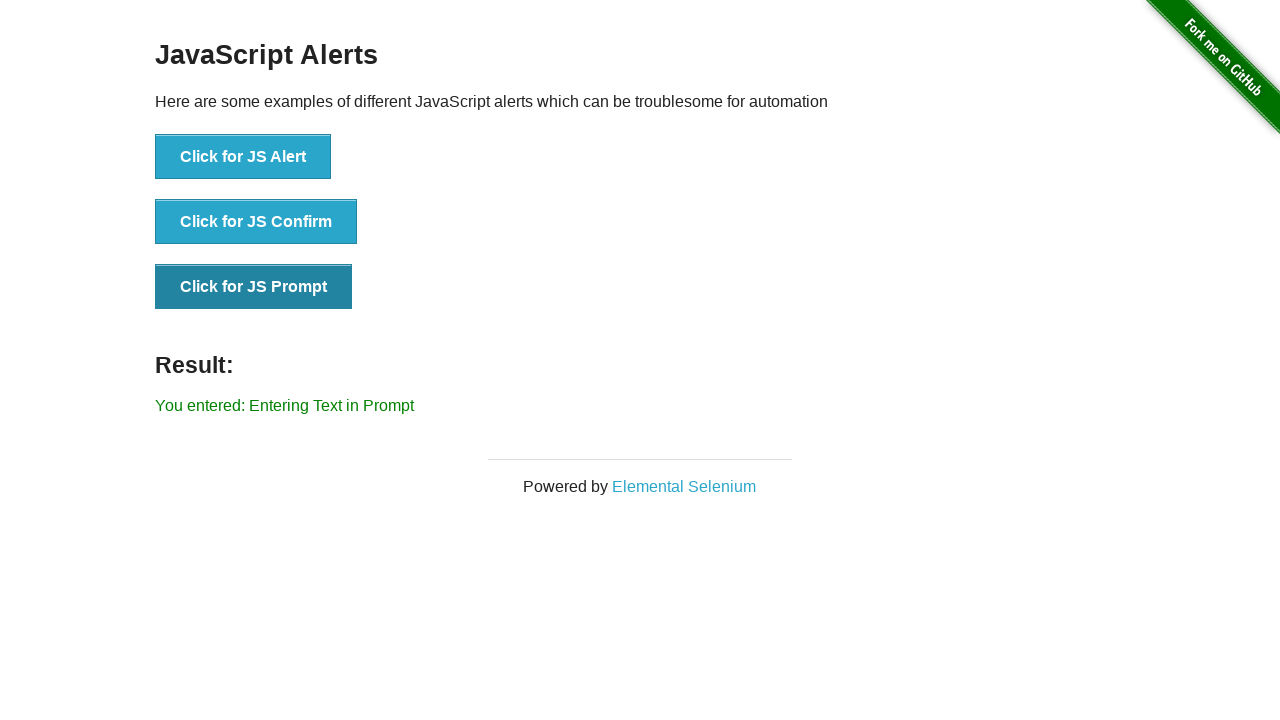